Navigates to W3Schools HTML tables page and verifies the presence of the customers table by locating table rows and data cells

Starting URL: https://www.w3schools.com/html/html_tables.asp

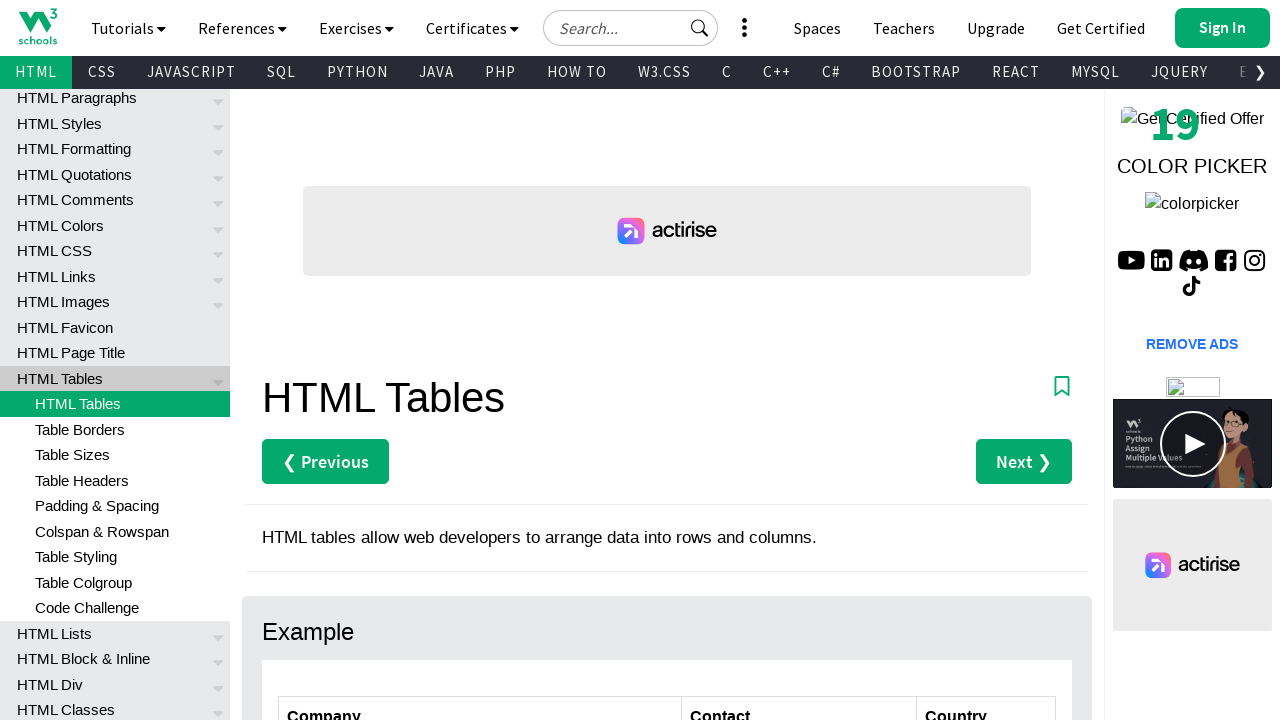

Navigated to W3Schools HTML tables page
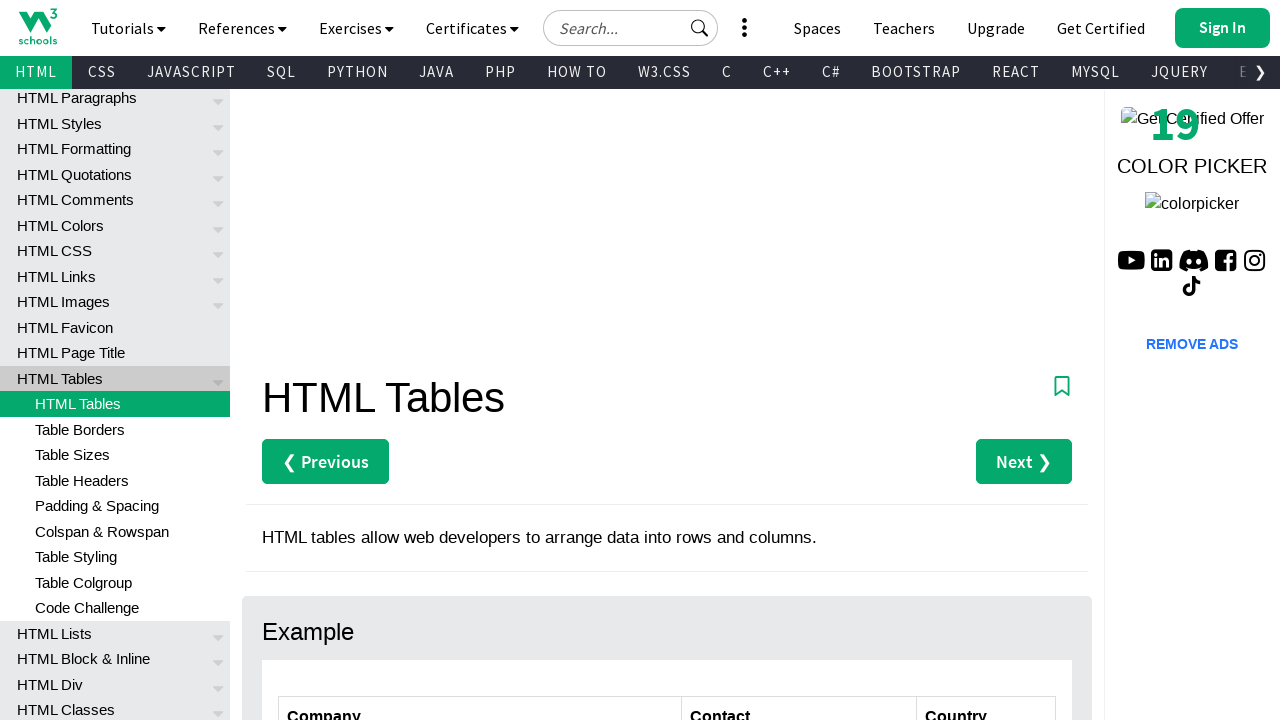

Customers table loaded and is present
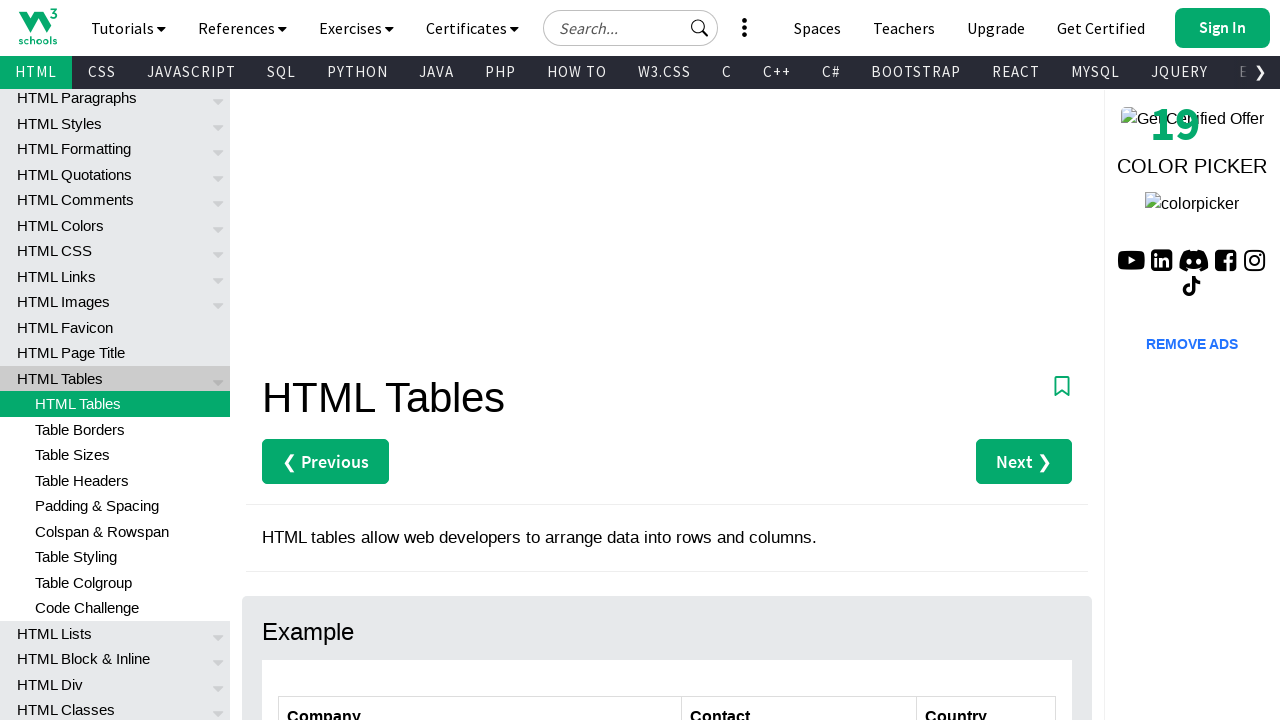

Table rows are present in customers table
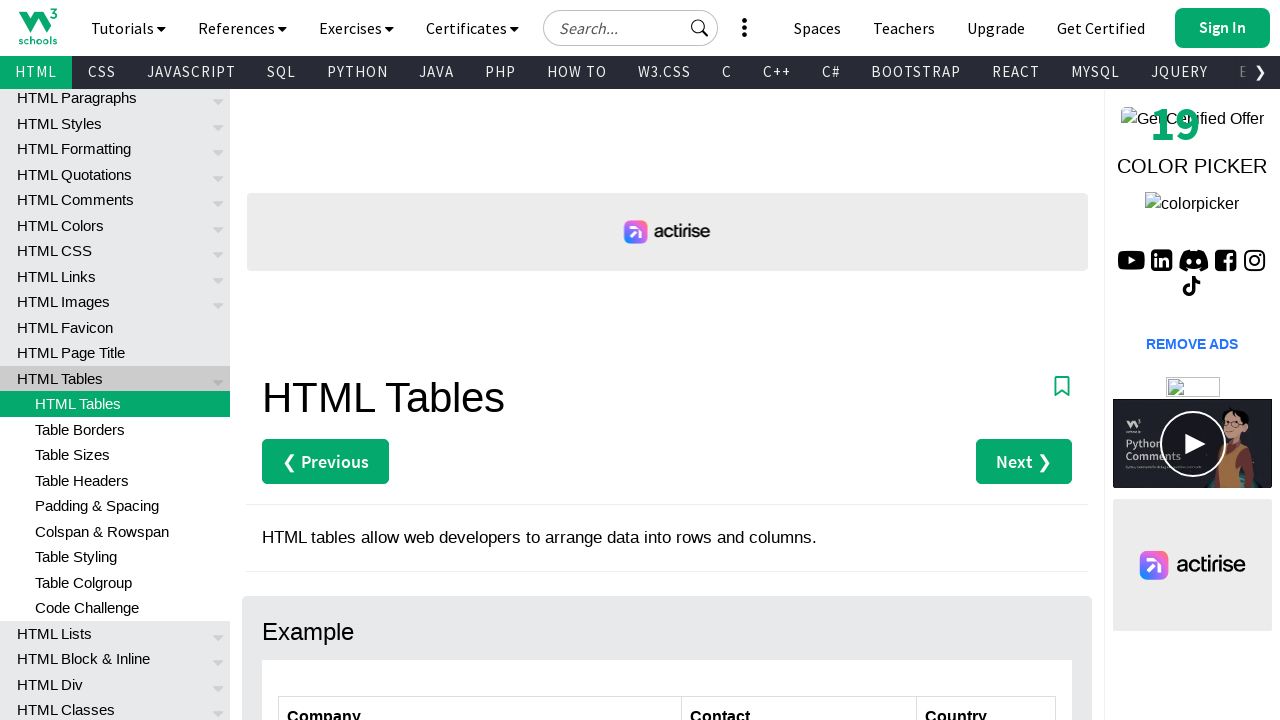

Table data cells are present in customers table
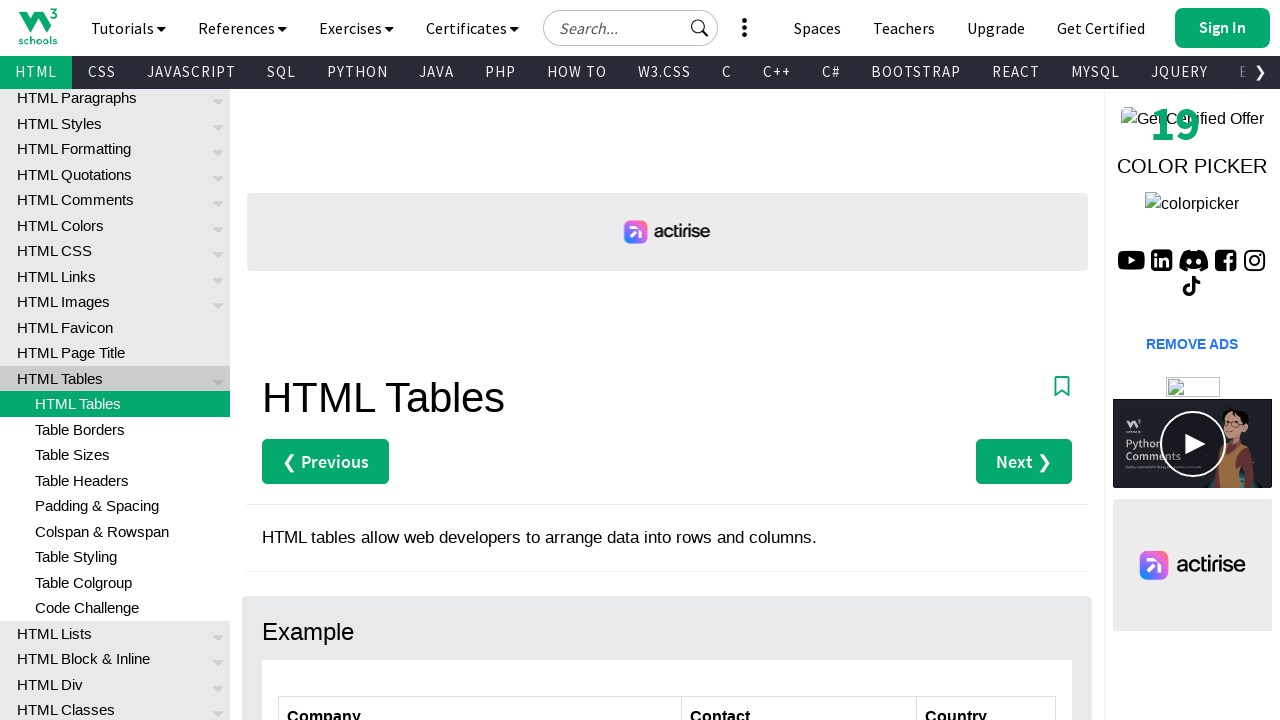

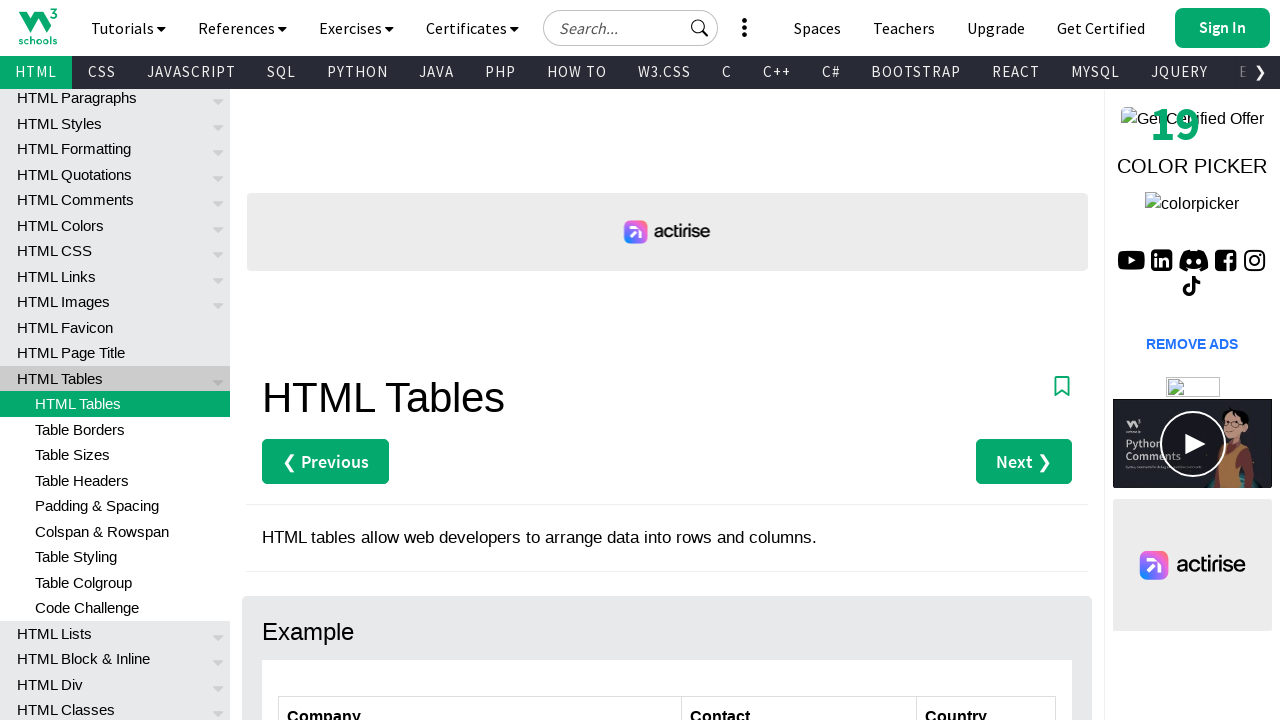